Tests that error X icons on the login form disappear when the error close button is clicked after triggering a validation error.

Starting URL: https://www.saucedemo.com/

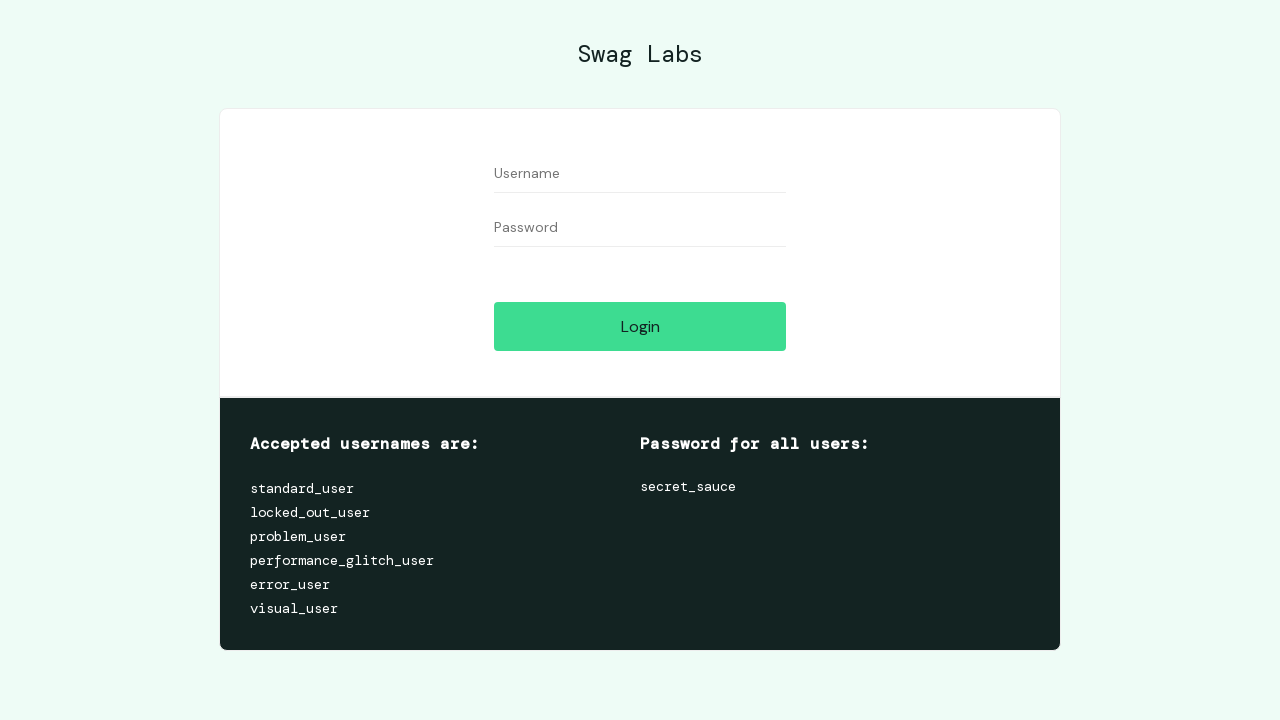

Cleared username field on #user-name
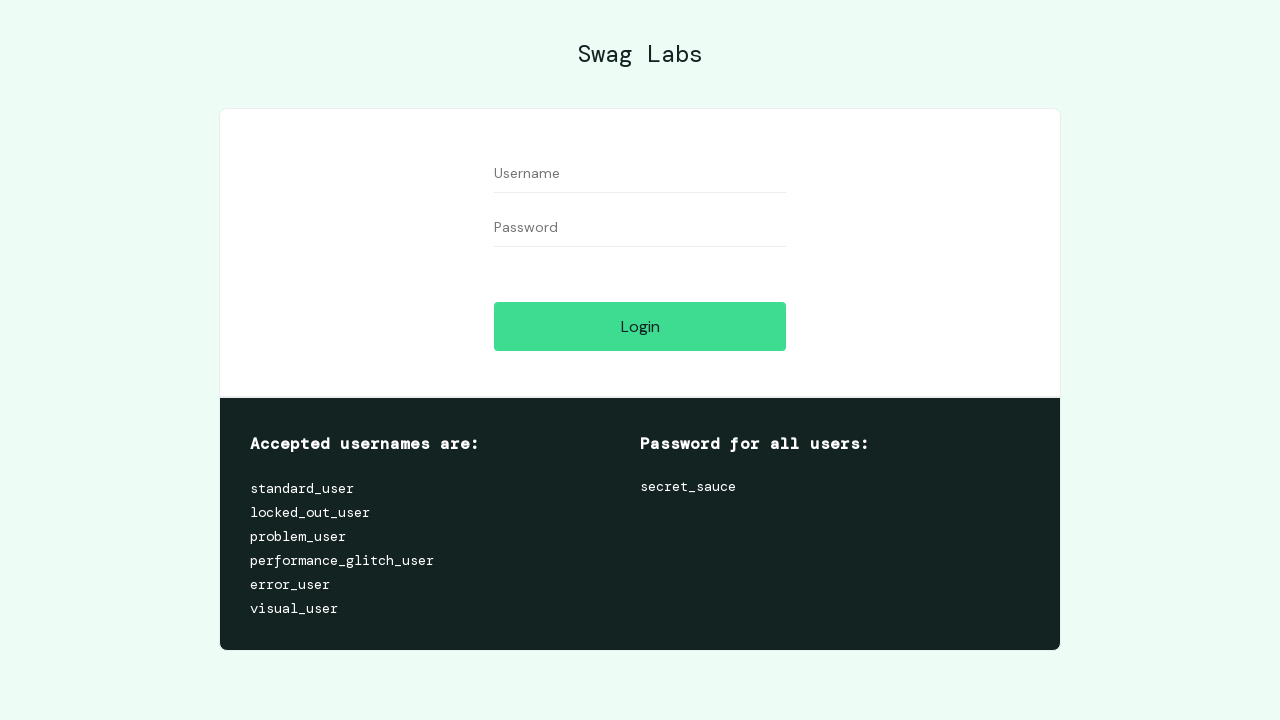

Cleared password field on #password
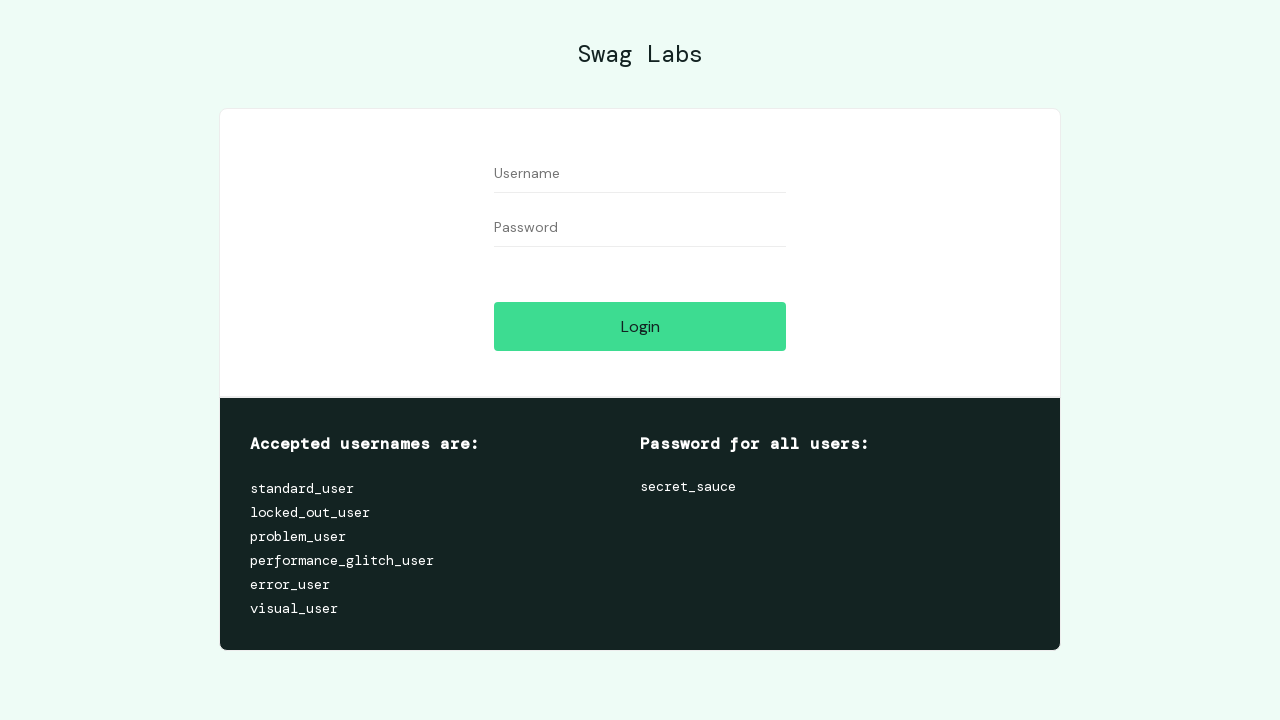

Clicked login button to trigger validation error at (640, 326) on #login-button
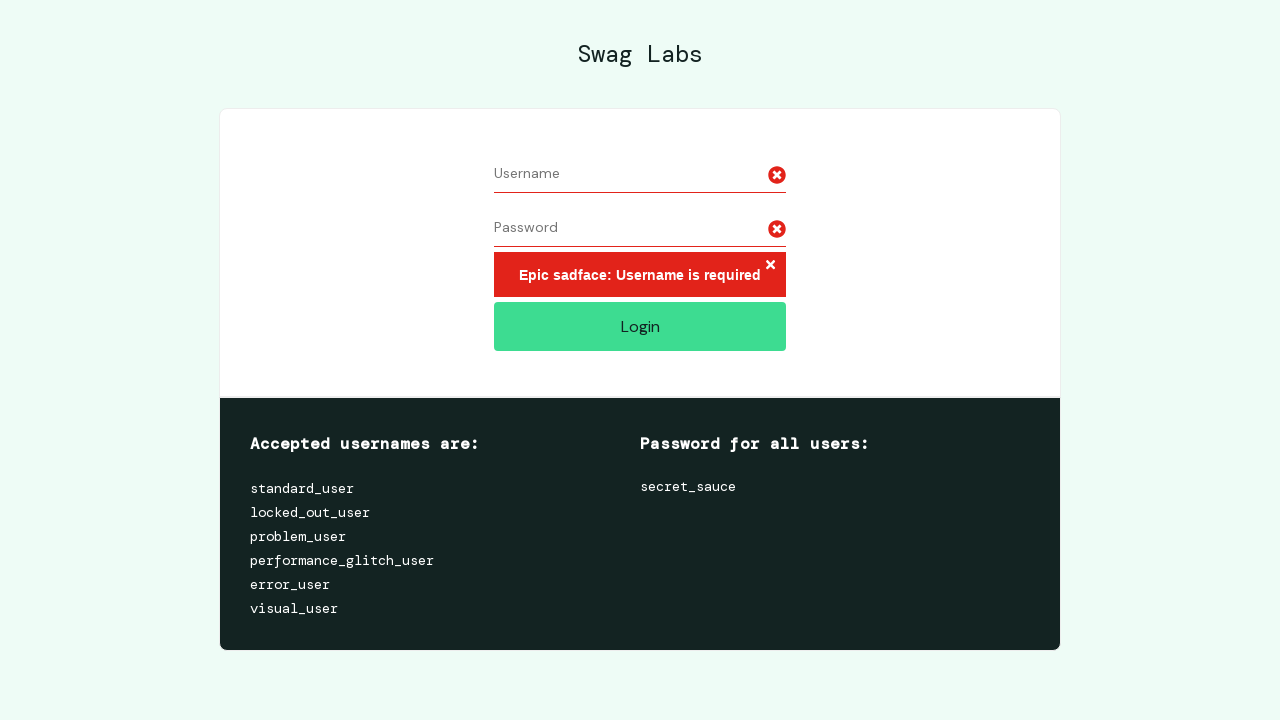

Error message with close button appeared
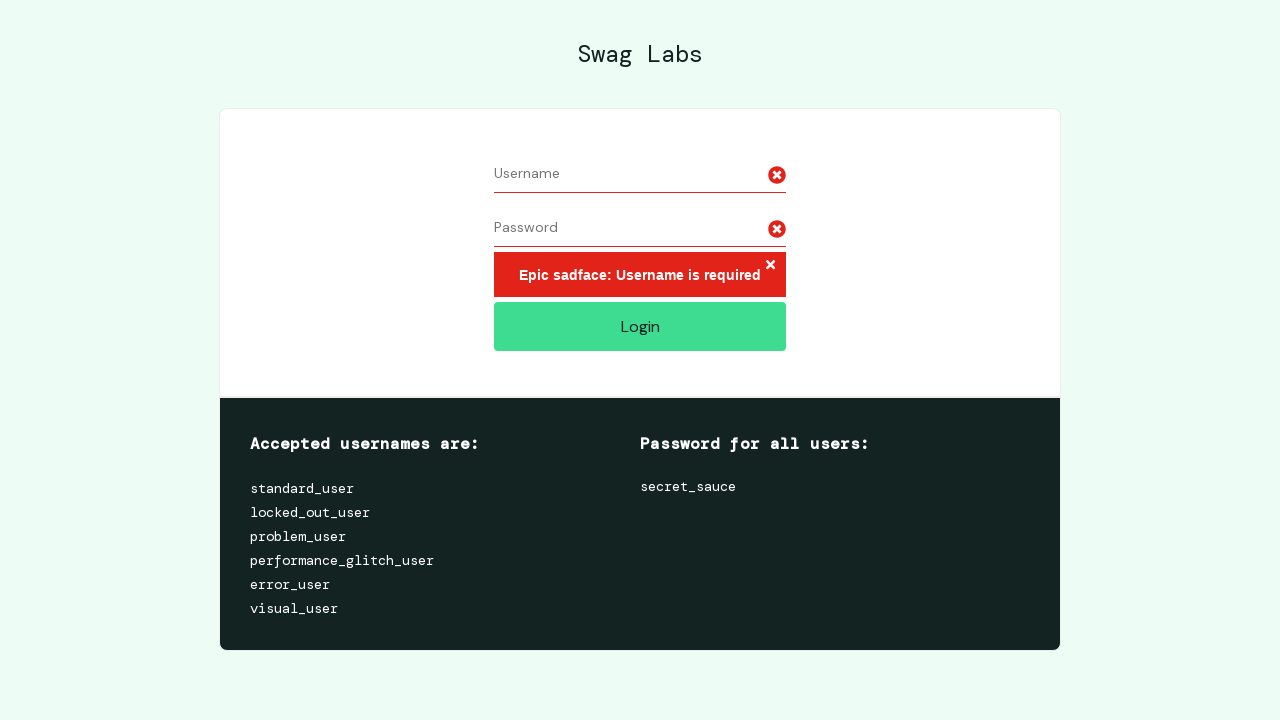

Clicked error close button (X icon) to dismiss error at (770, 266) on .error-button
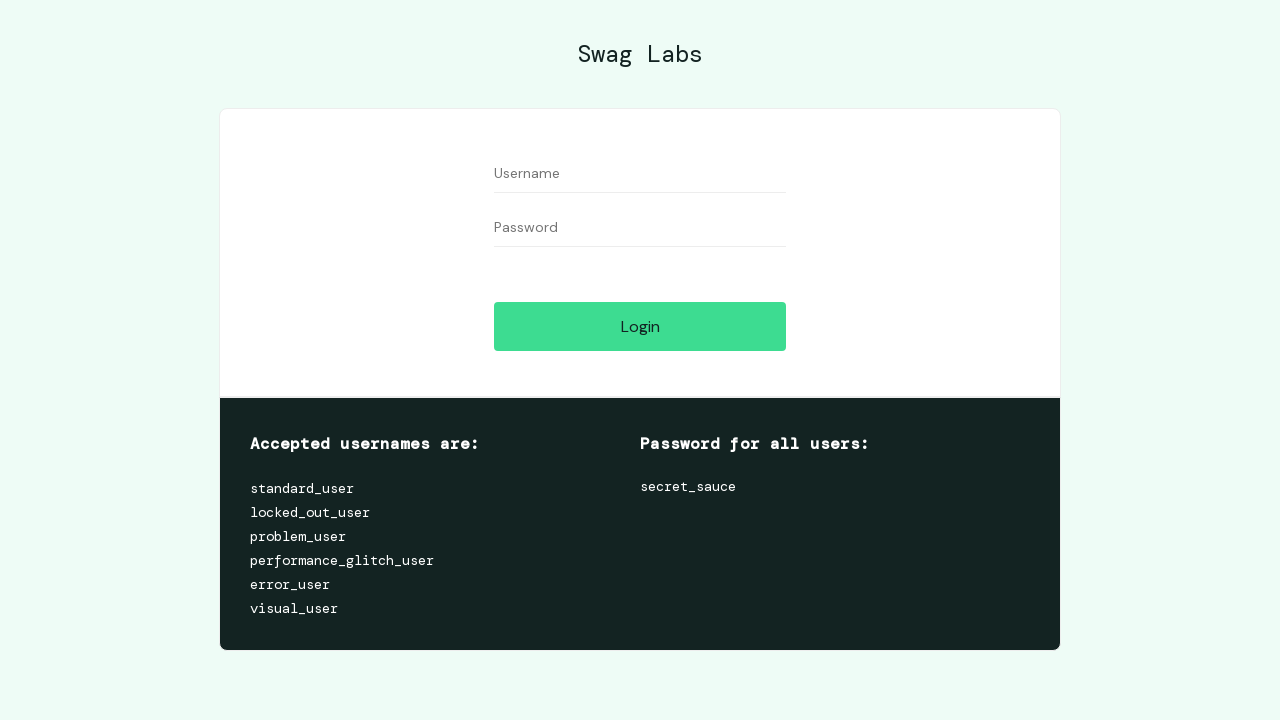

Waited for DOM to update after error dismissal
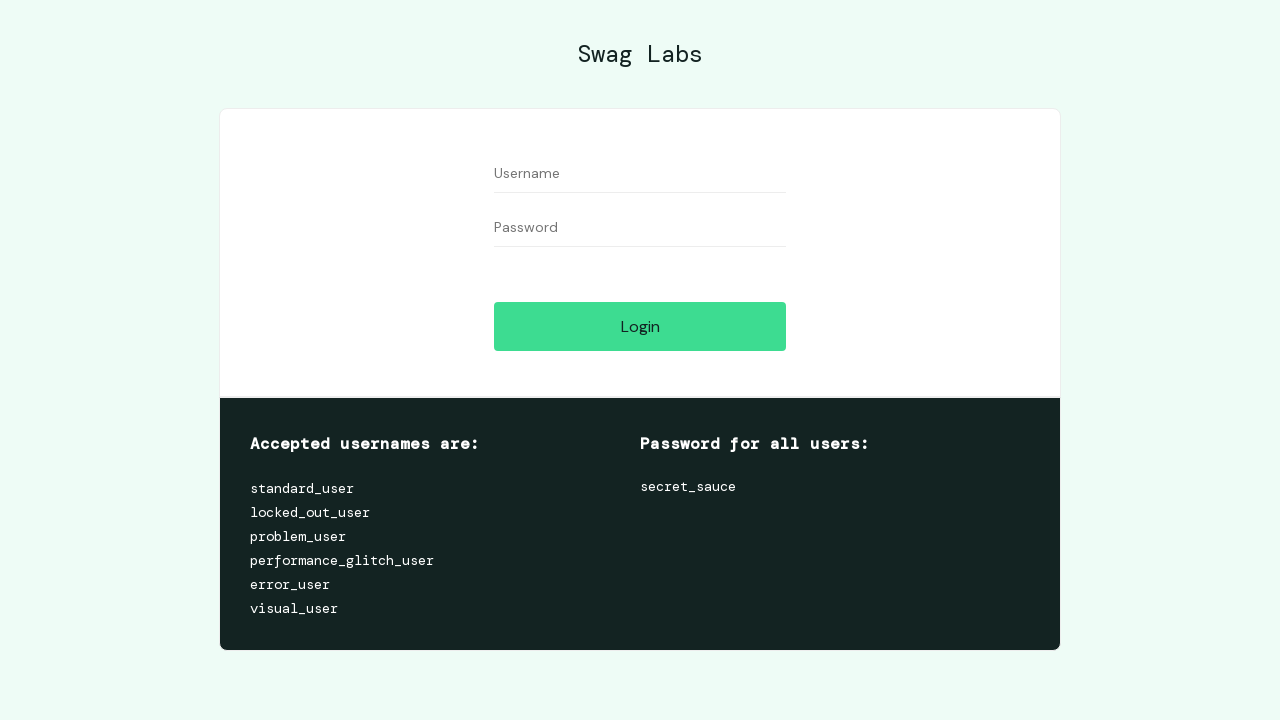

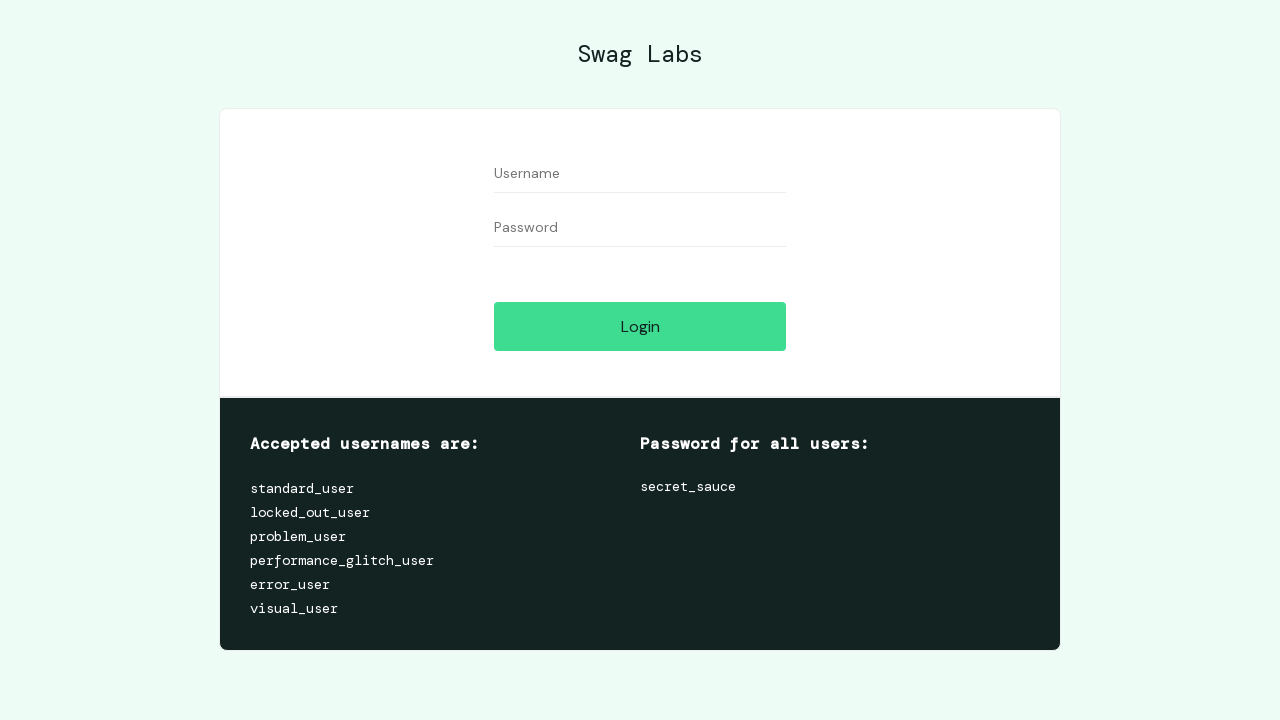